Tests navigation to the For CTOs page by clicking the link in the footer.

Starting URL: https://www.crocoder.dev

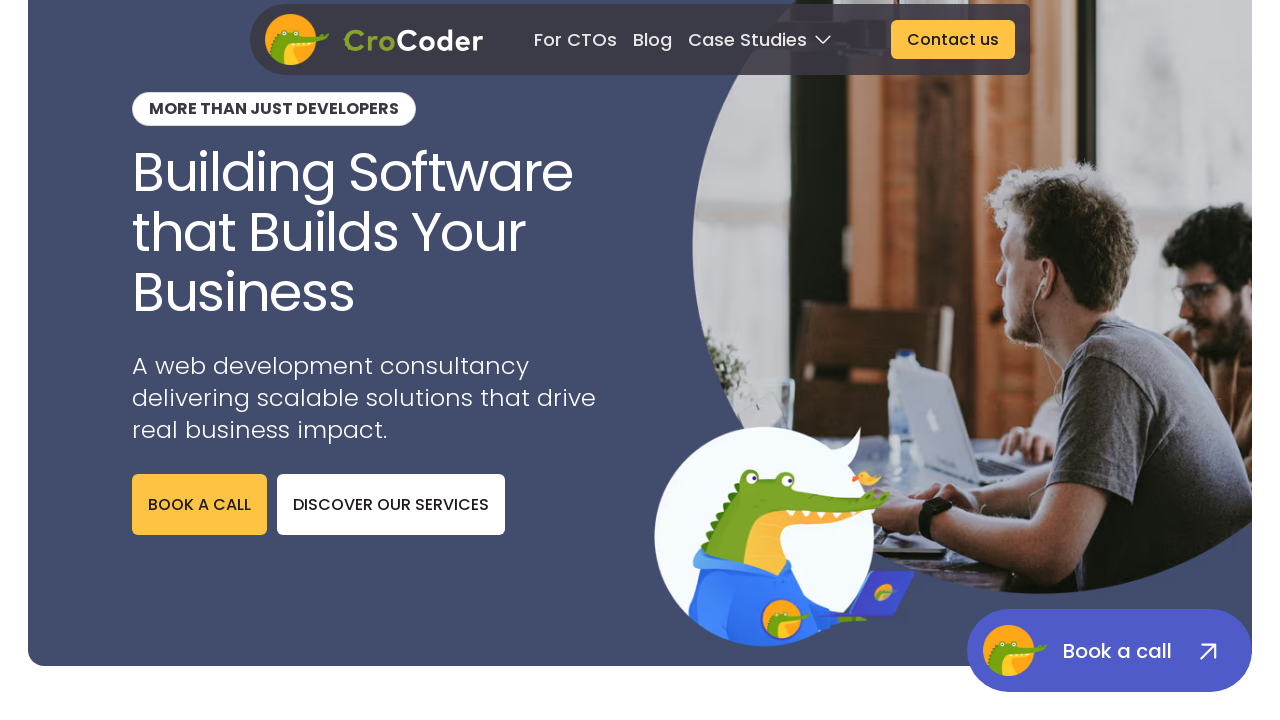

Clicked on 'For CTOs' link in footer at (584, 471) on footer >> text=For CTOs
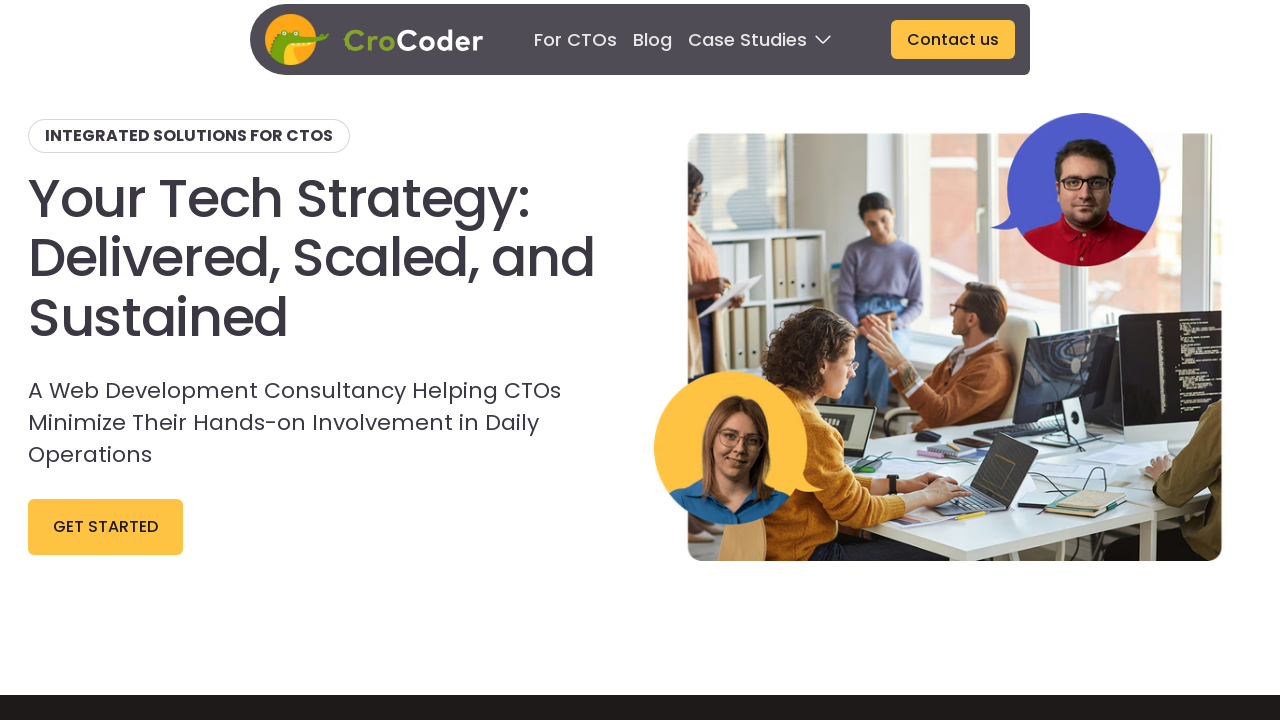

Navigated to For CTOs page (URL: https://www.crocoder.dev/for-ctos)
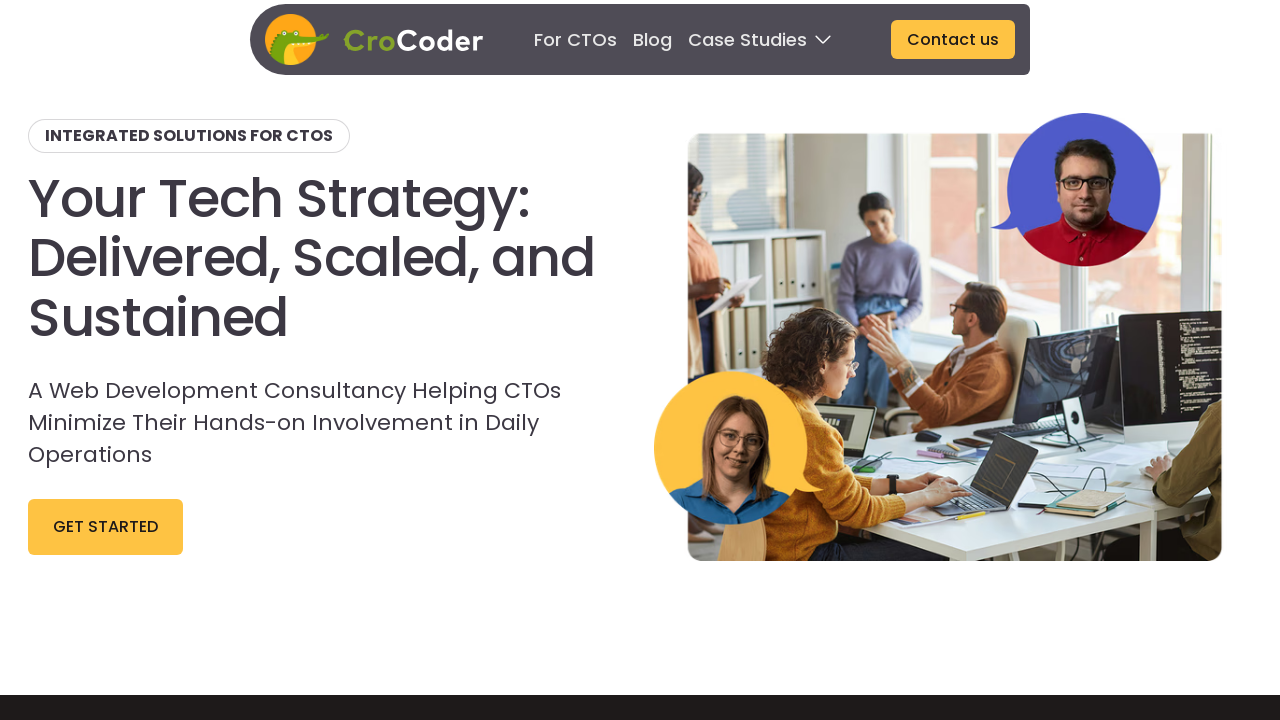

Verified 'Integrated solutions for CTOs' heading is visible on page
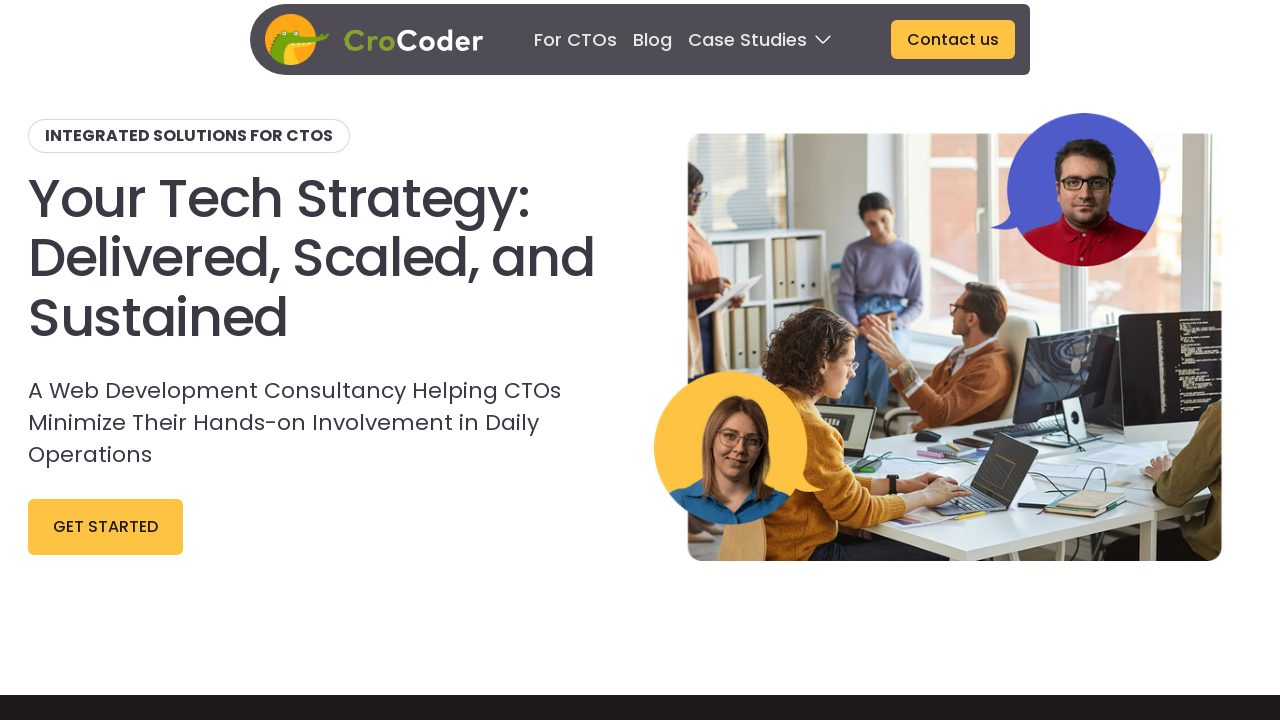

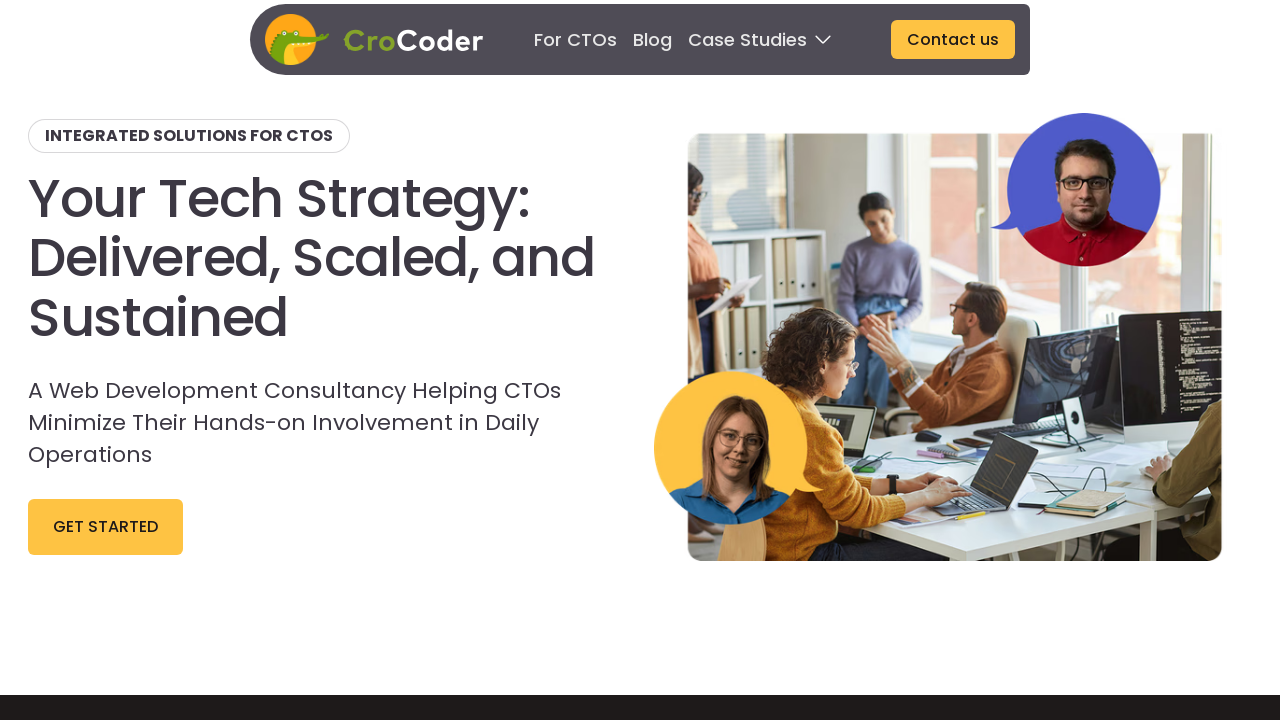